Tests JavaScript confirmation alert by clicking the confirm button and dismissing the alert dialog

Starting URL: https://the-internet.herokuapp.com/javascript_alerts

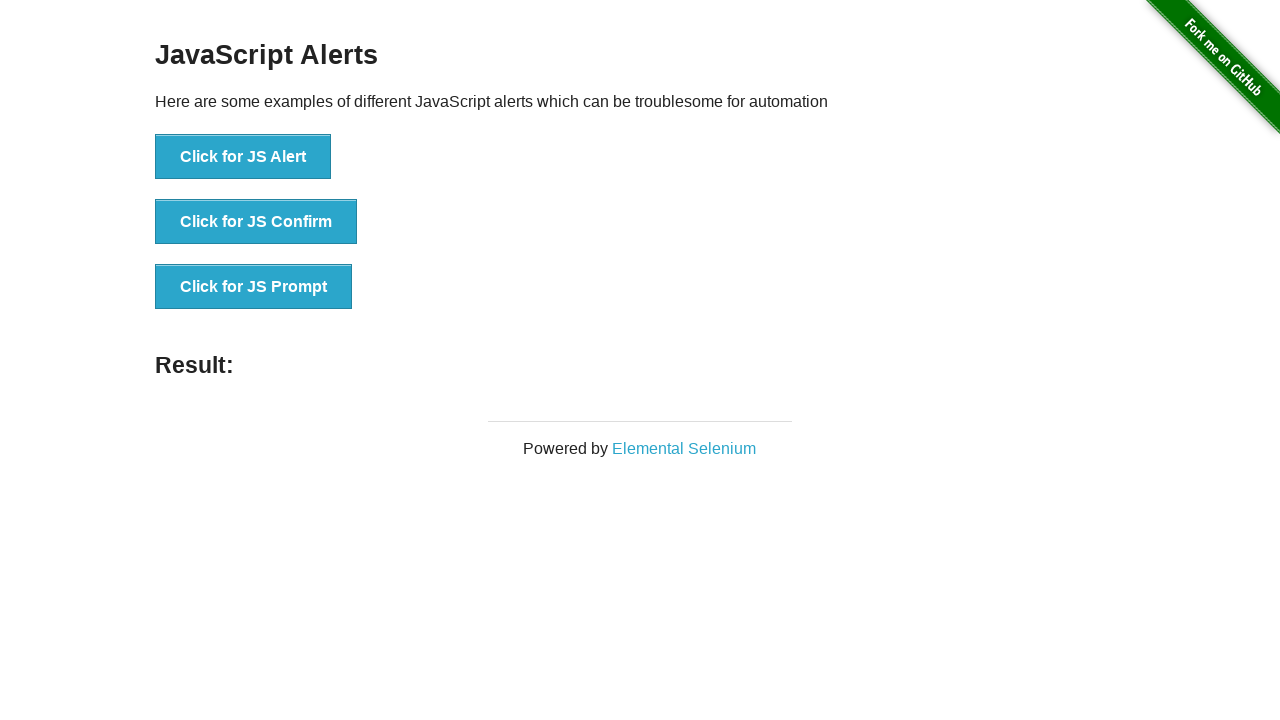

Clicked 'Click for JS Confirm' button to trigger JavaScript confirmation alert at (256, 222) on xpath=//button[text()='Click for JS Confirm']
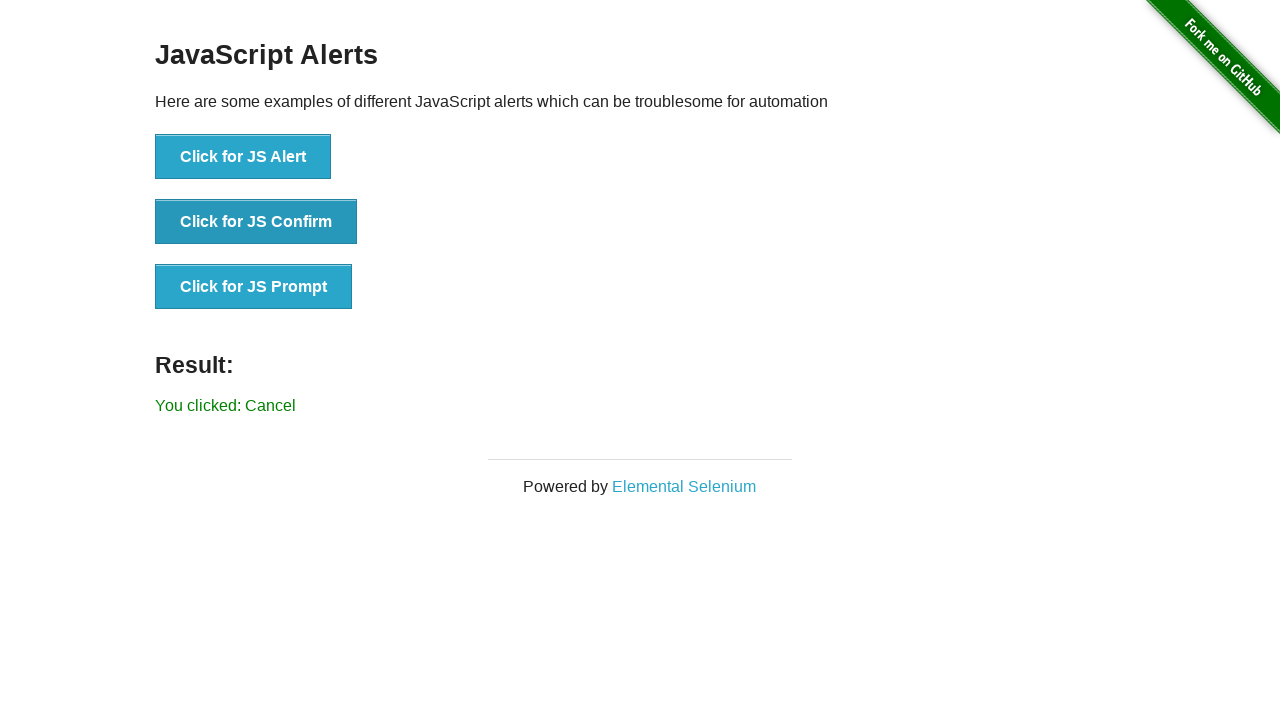

Set up dialog handler to dismiss confirmation alert
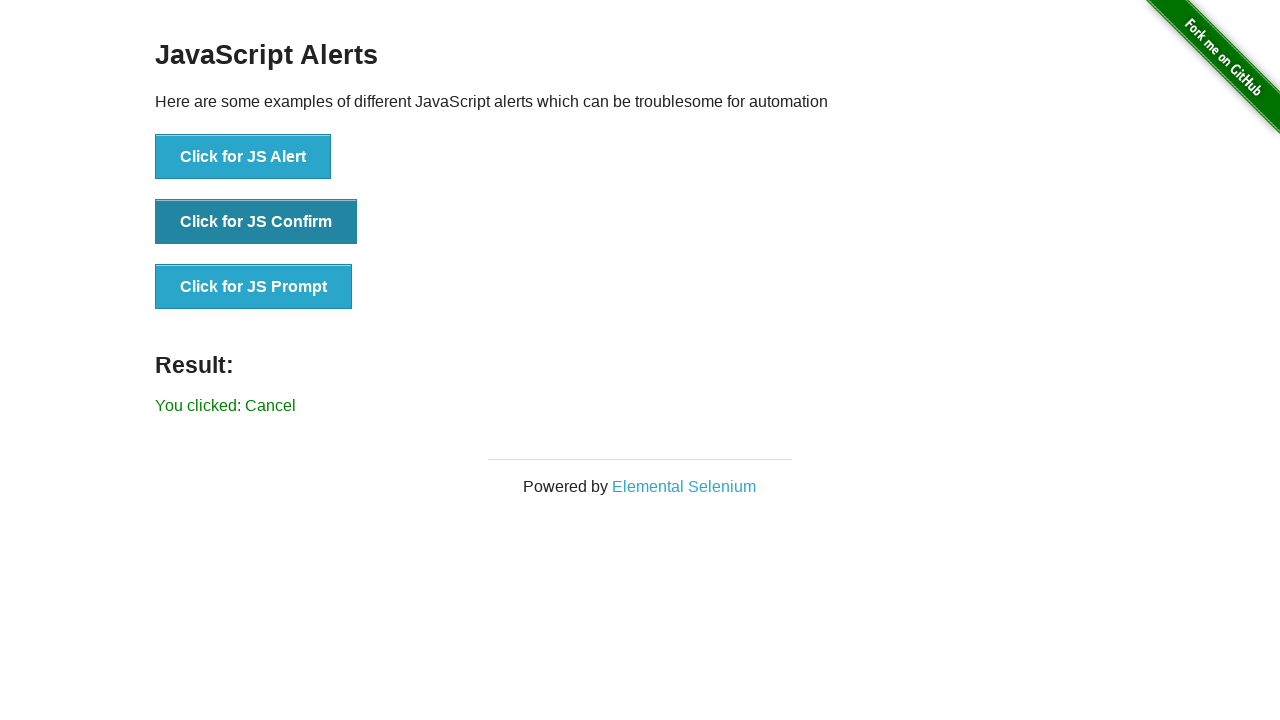

Clicked 'Click for JS Confirm' button again to trigger and dismiss the alert at (256, 222) on xpath=//button[text()='Click for JS Confirm']
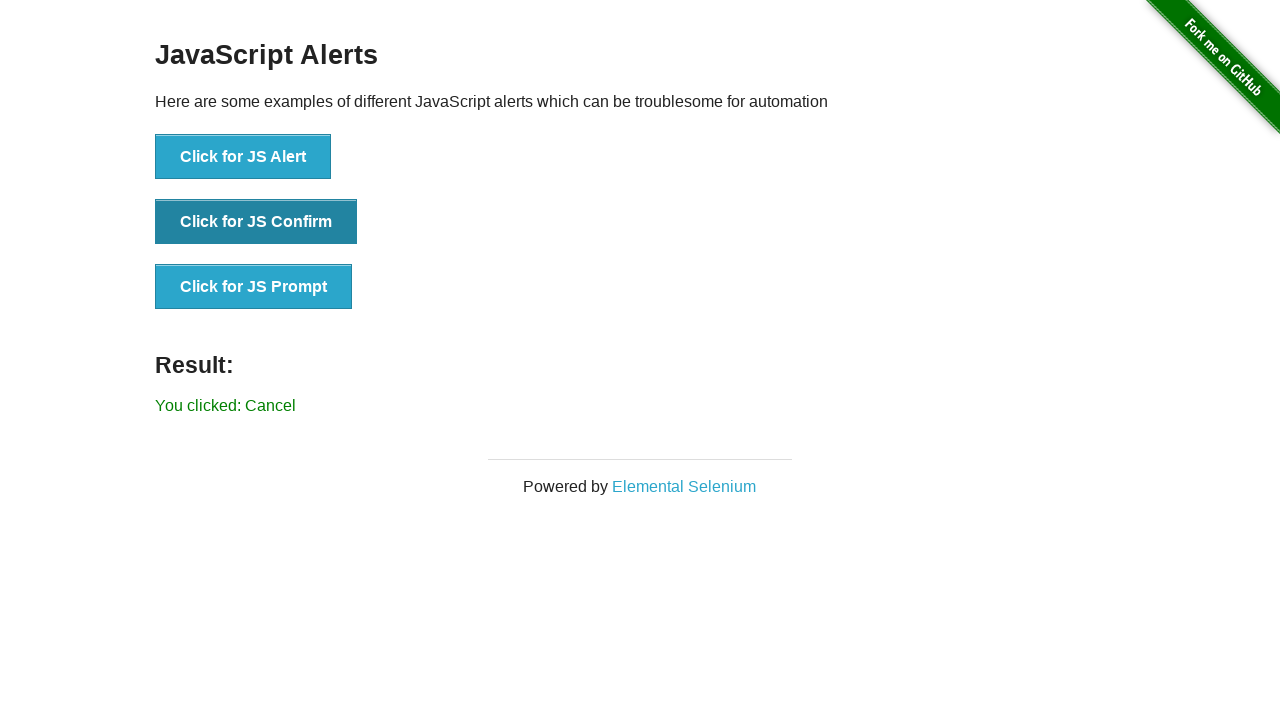

Waited for 2 seconds to observe the result of dismissing the alert
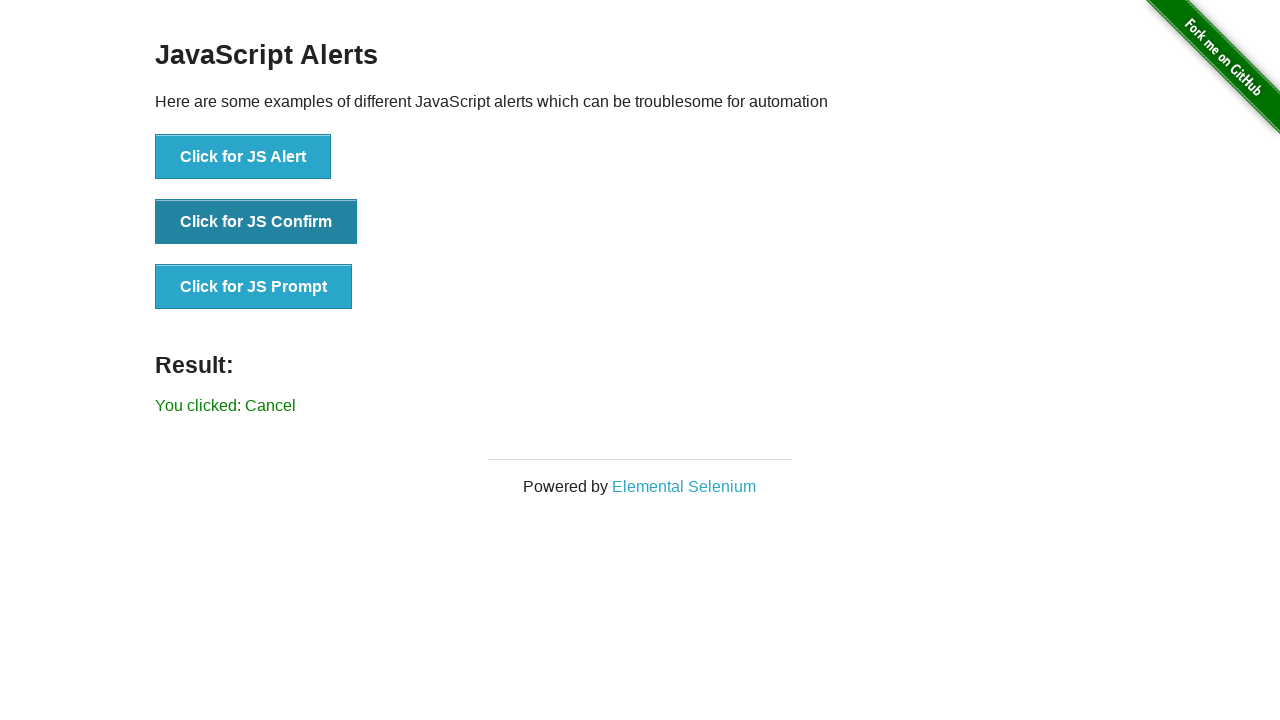

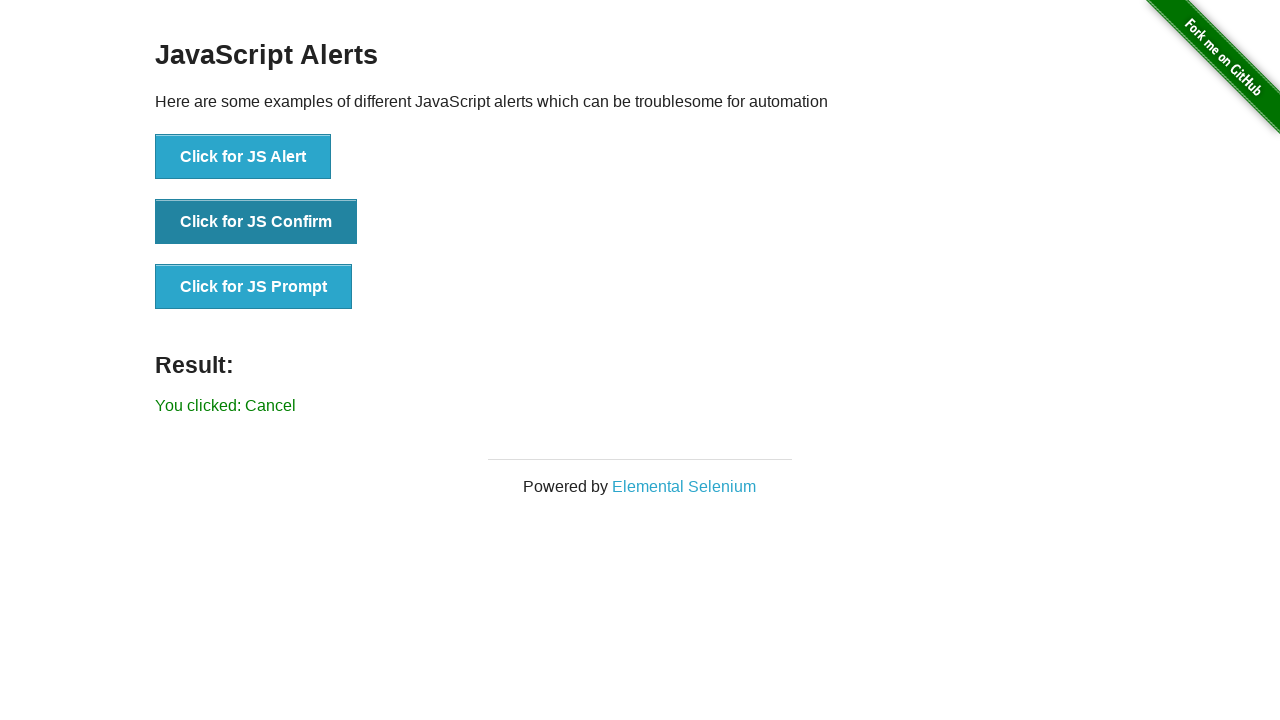